Navigates to the Applitools demo app page and clicks the "Log in" button to access the app window.

Starting URL: https://demo.applitools.com

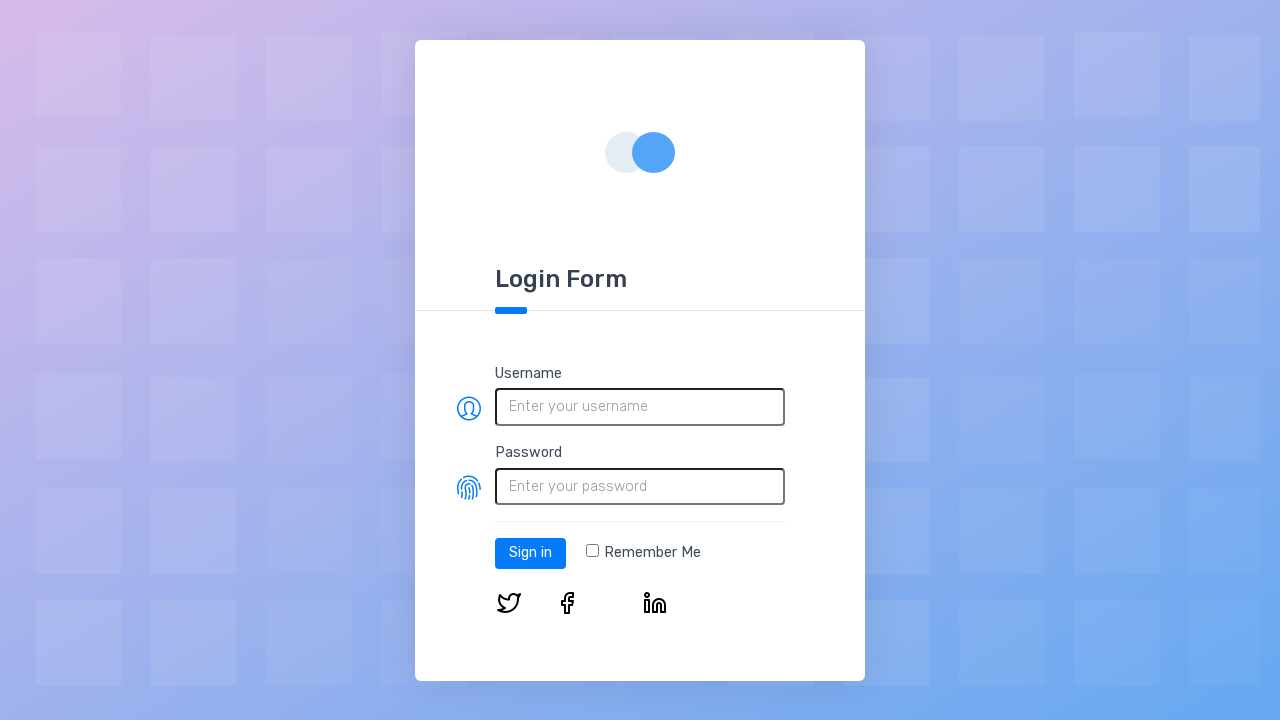

Login page loaded and Log in button appeared
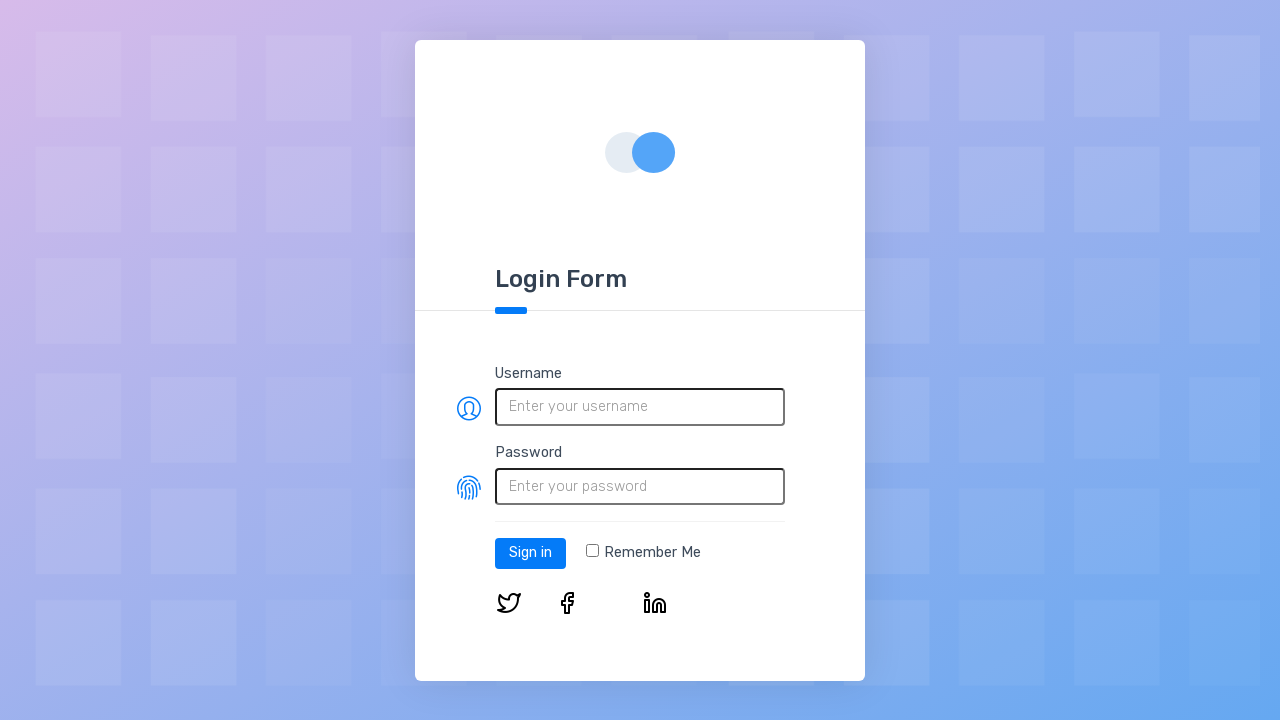

Clicked the Log in button at (530, 553) on #log-in
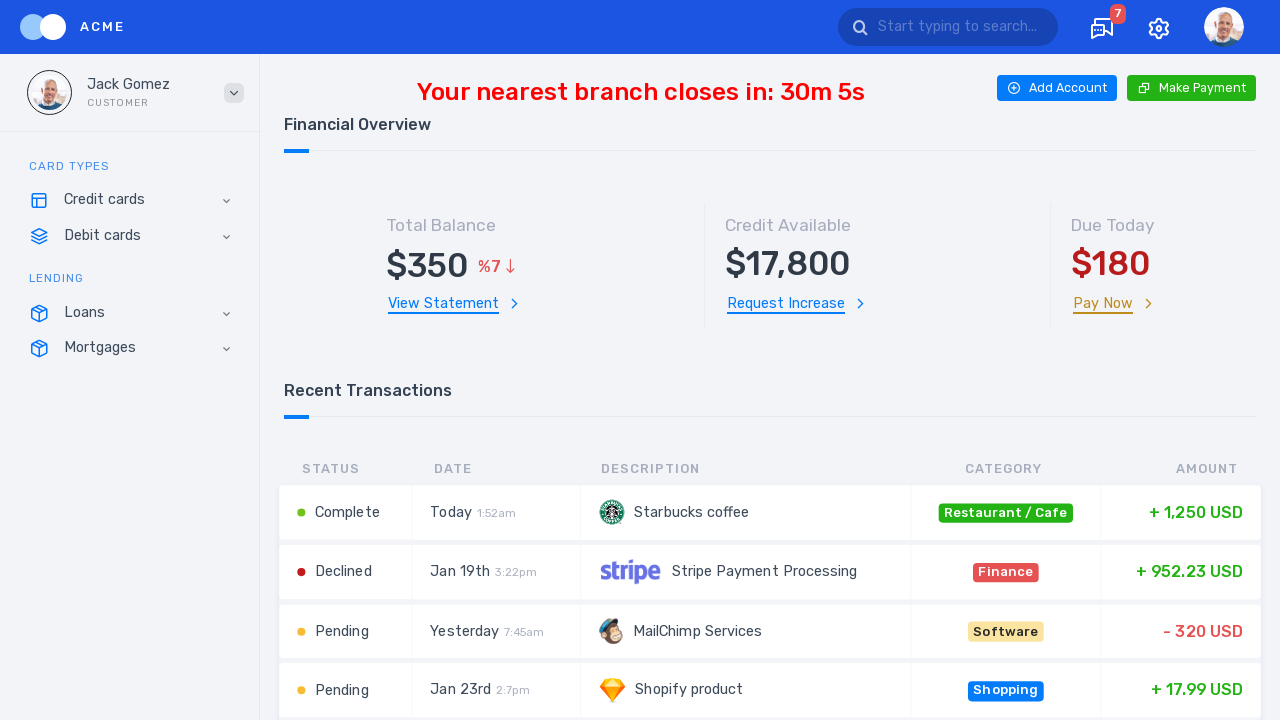

App window loaded successfully after login
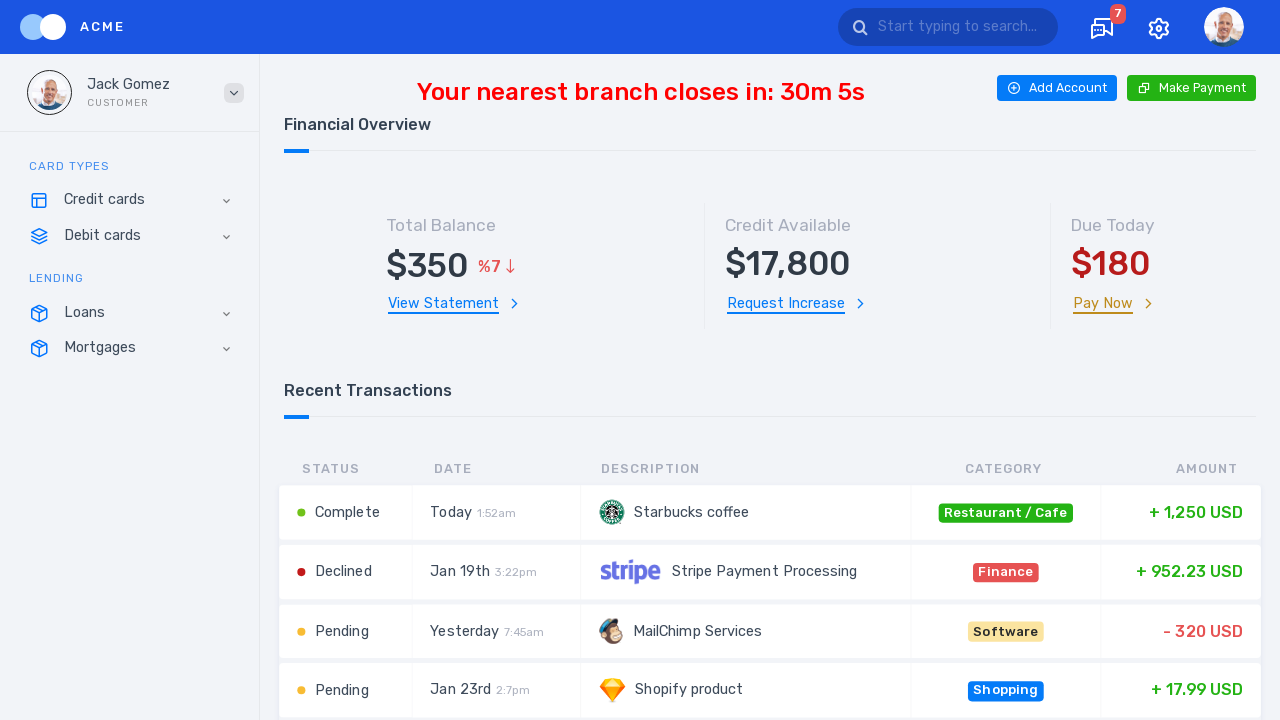

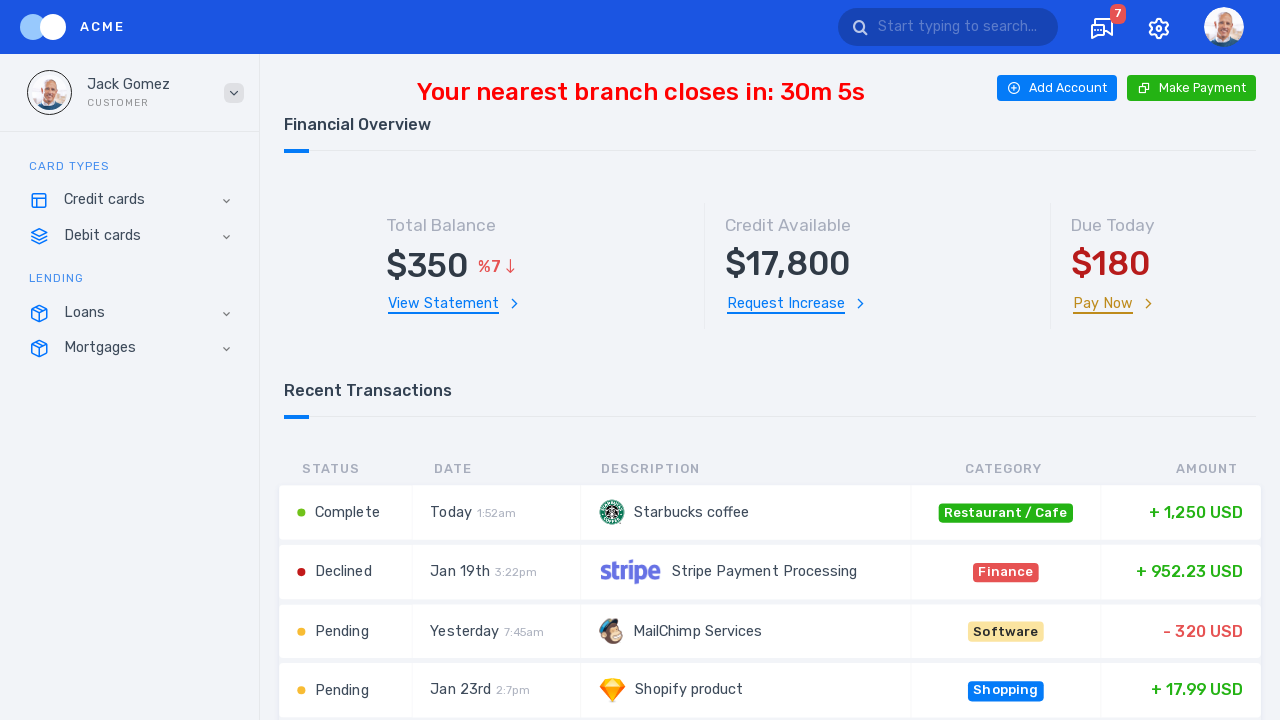